Clicks the "Yes" radio button by targeting its label element

Starting URL: https://demoqa.com/radio-button

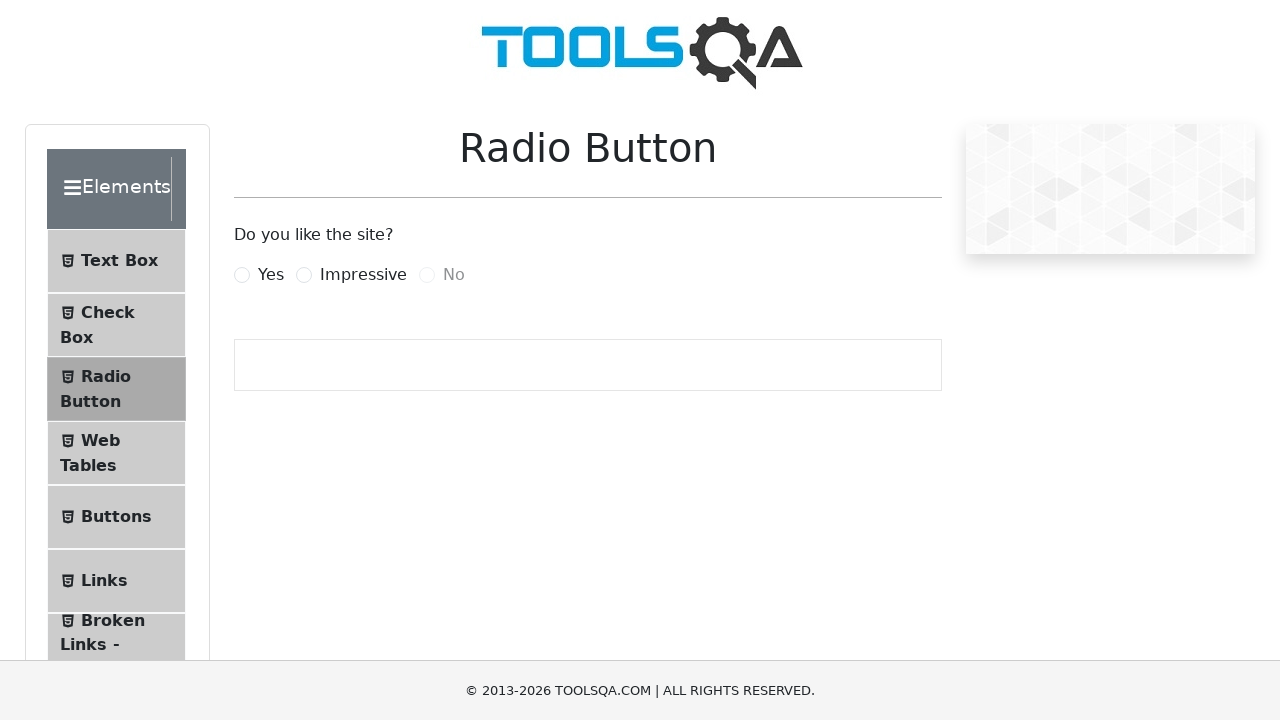

Clicked the 'Yes' radio button by targeting its label element at (271, 275) on xpath=//*[@id='yesRadio']/following-sibling::label
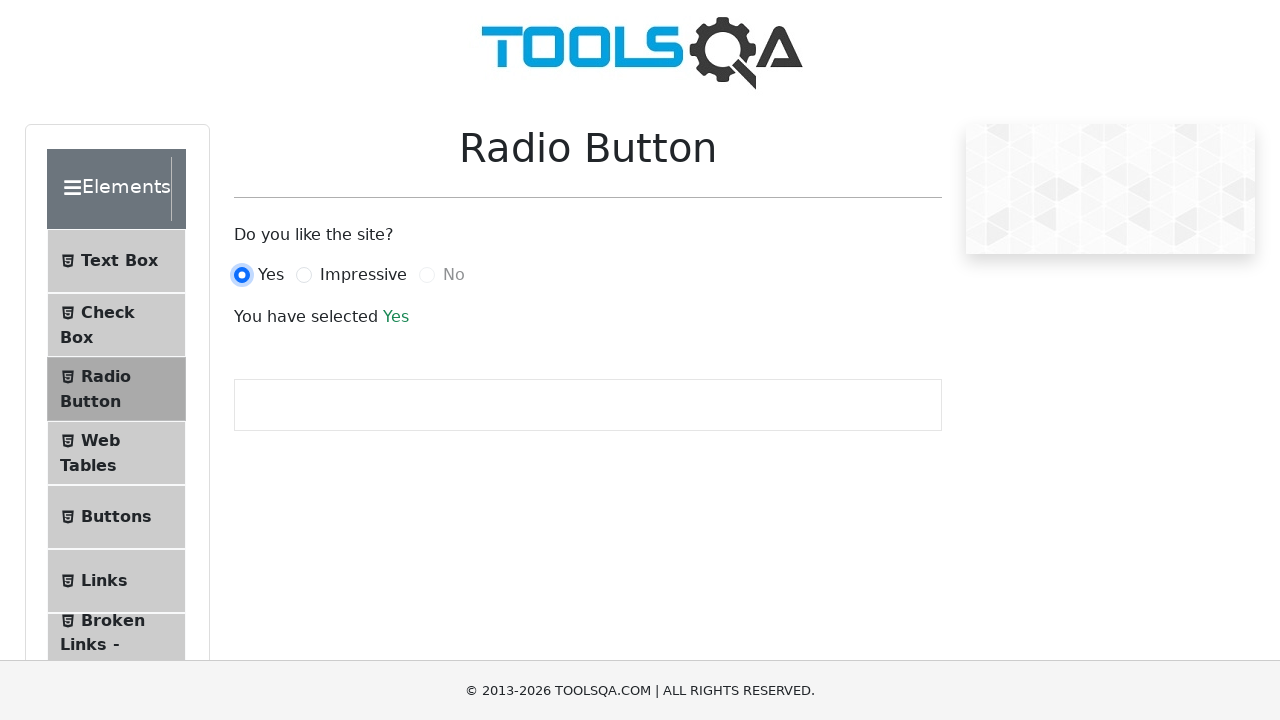

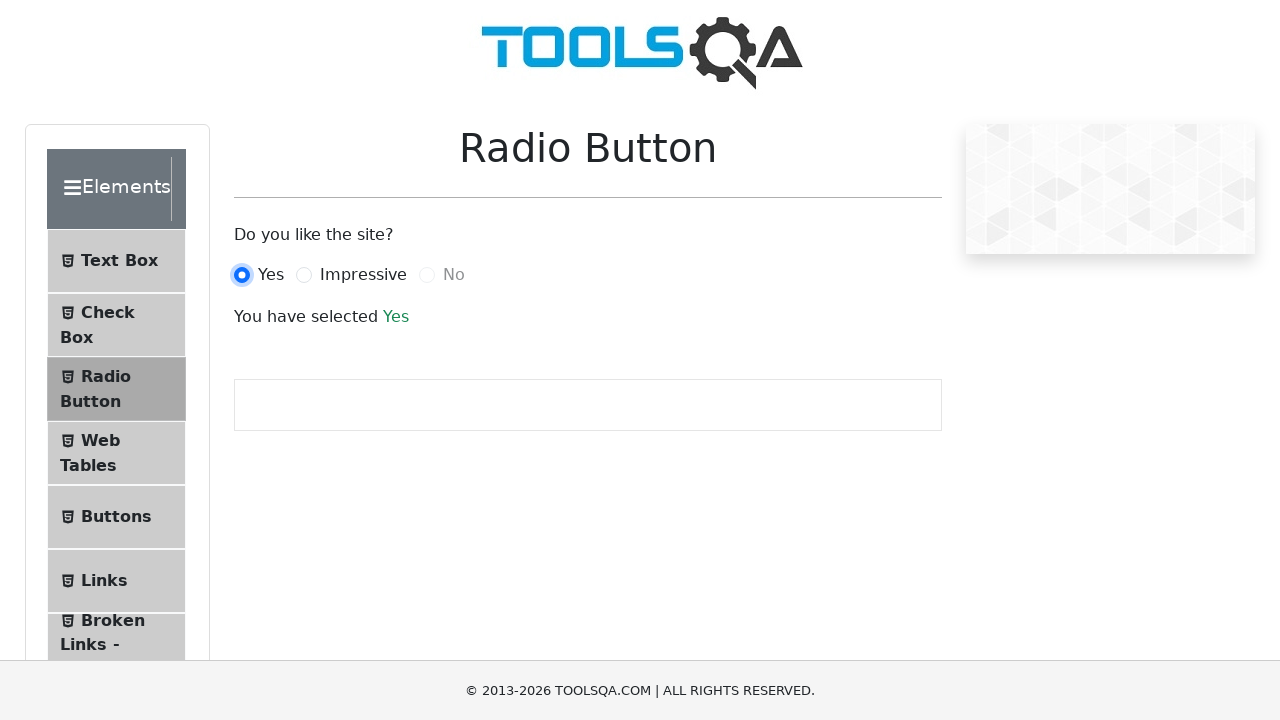